Tests autocomplete functionality by typing "United" in the suggestion field and using arrow keys to select "United States" from the dropdown suggestions

Starting URL: http://www.qaclickacademy.com/practice.php

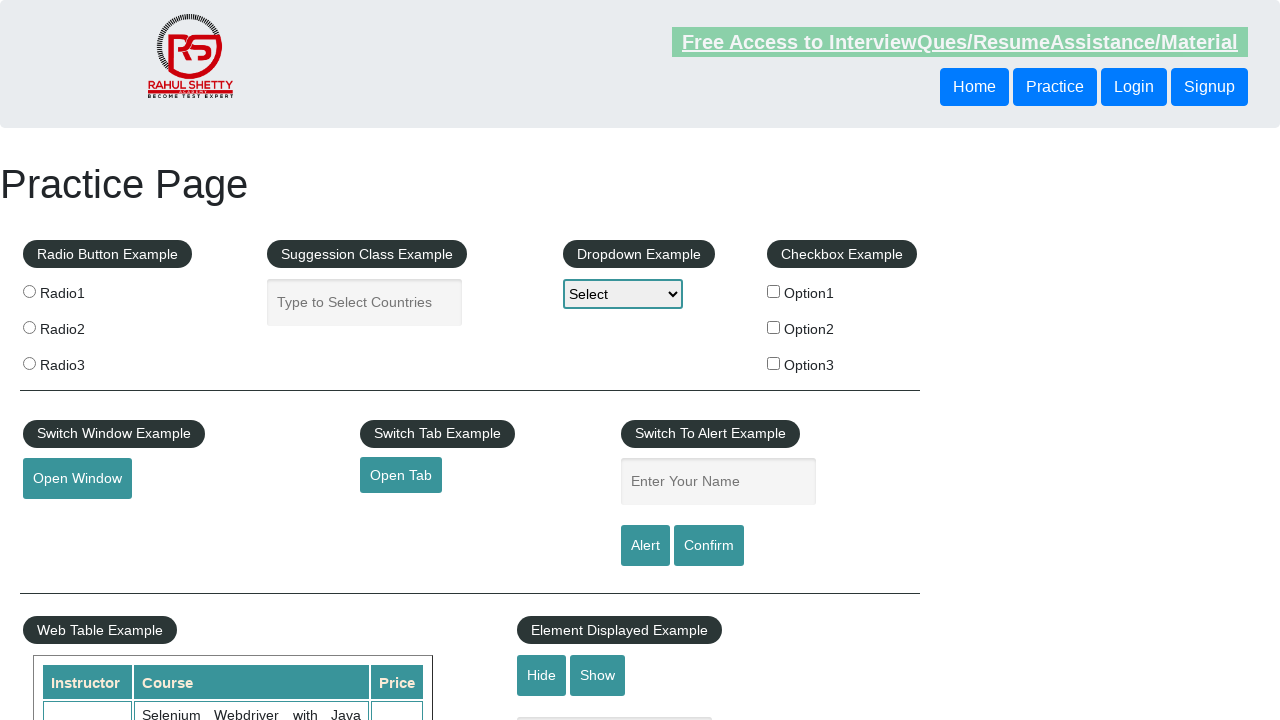

Clicked on the autocomplete field at (365, 302) on #autocomplete
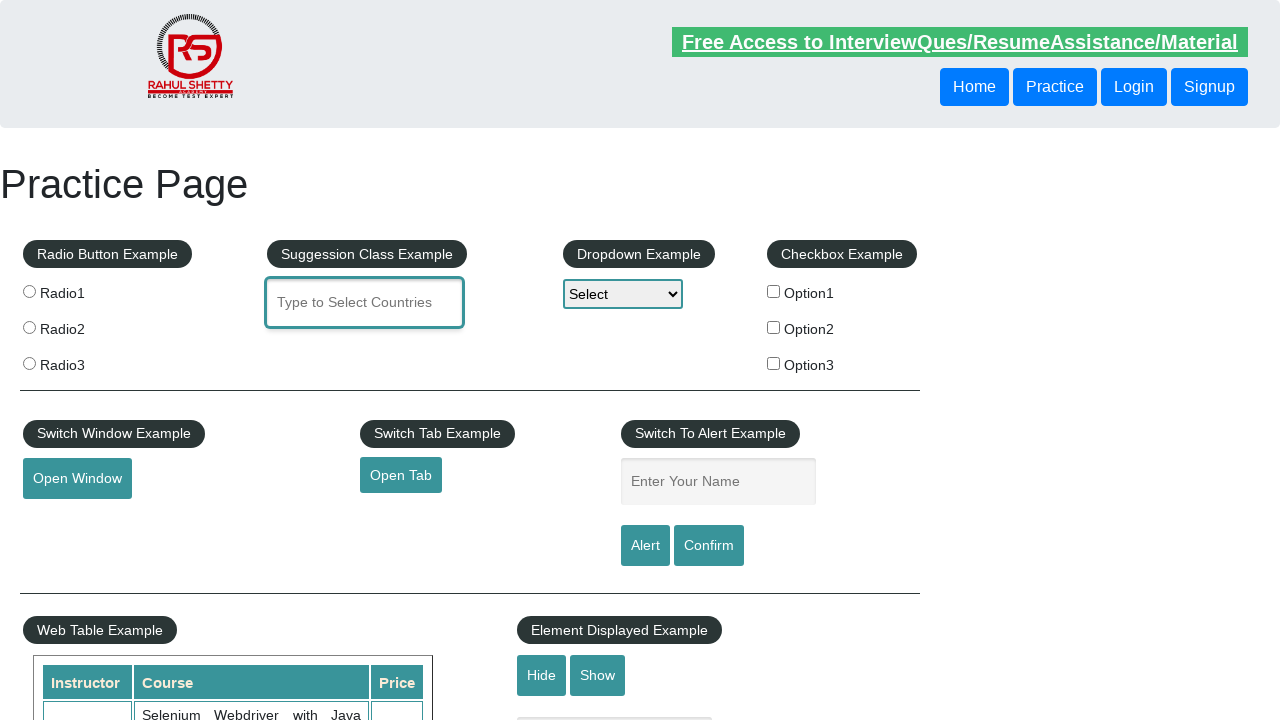

Typed 'United' in the autocomplete field on #autocomplete
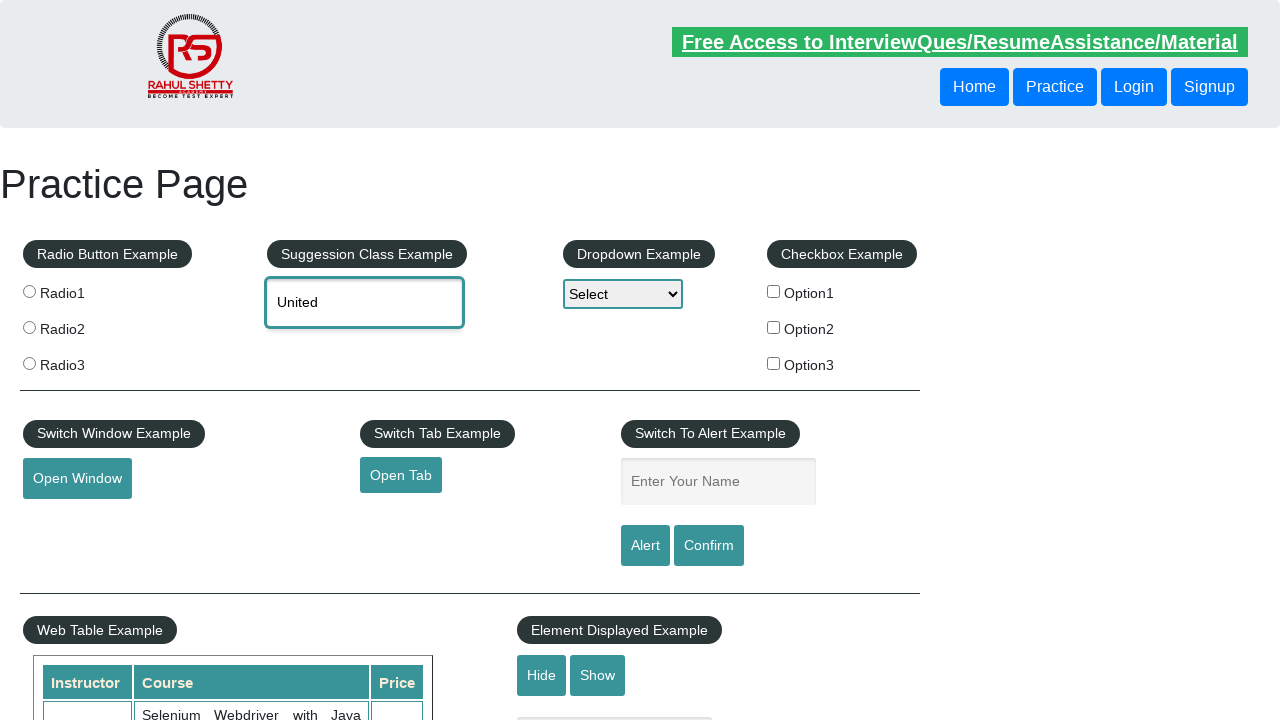

Waited 2000ms for suggestions to appear
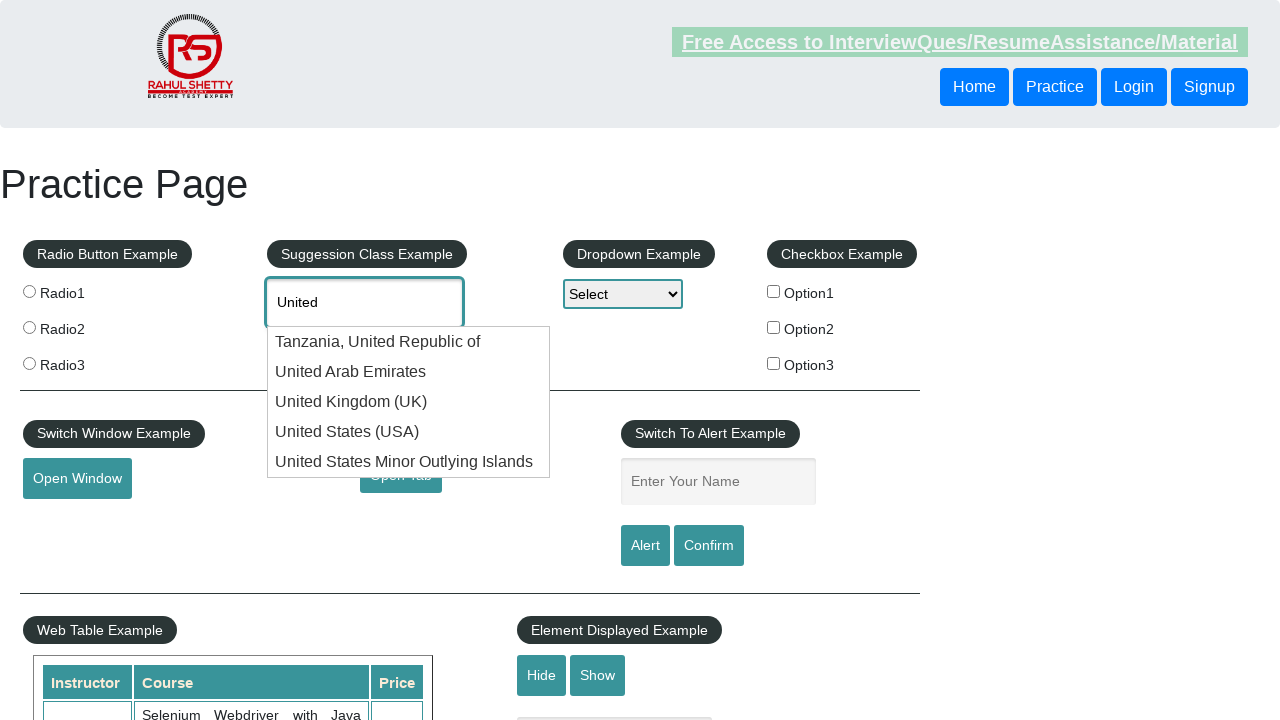

Pressed ArrowDown to navigate through suggestions (attempt 1/6) on #autocomplete
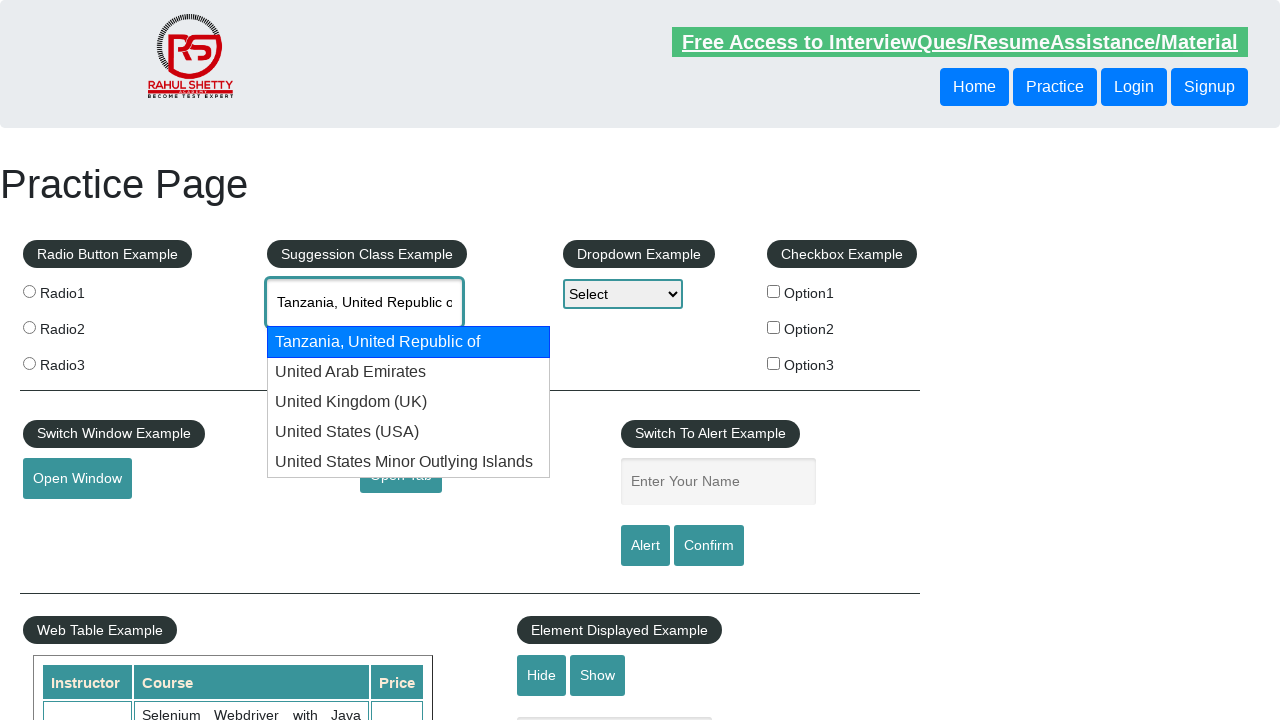

Retrieved current autocomplete value: 'Tanzania, United Republic of'
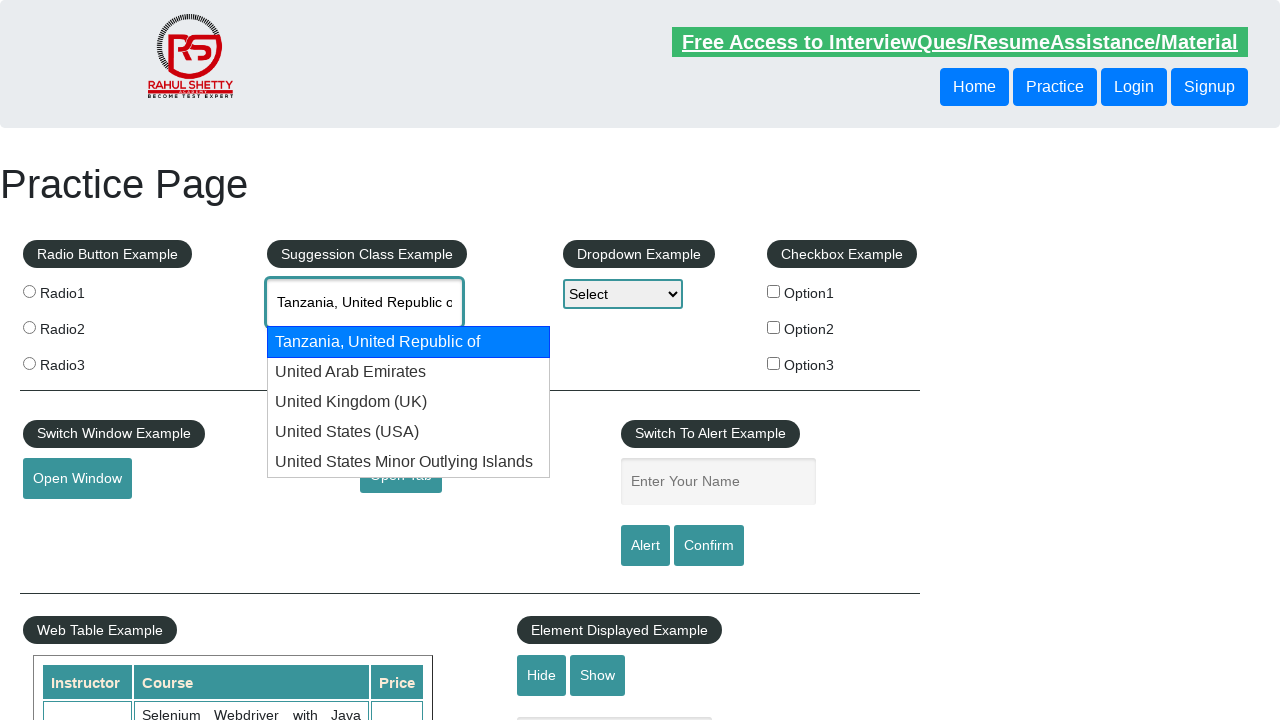

Pressed ArrowDown to navigate through suggestions (attempt 2/6) on #autocomplete
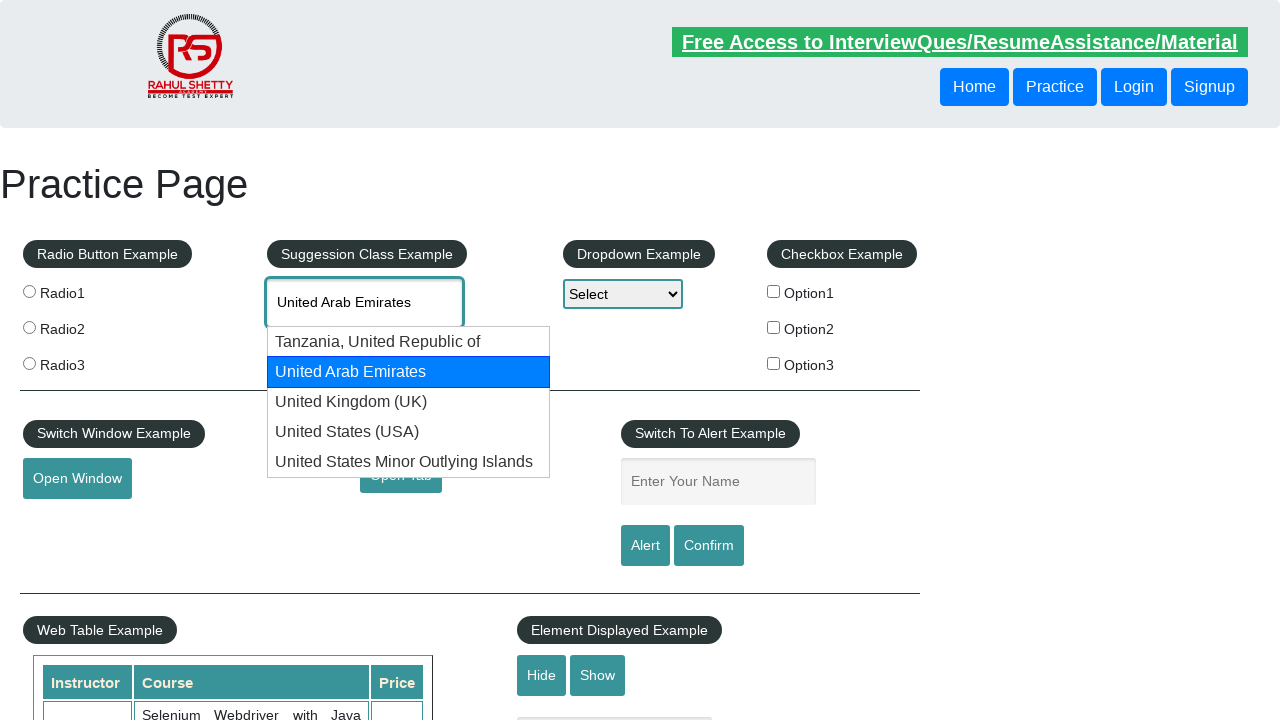

Retrieved current autocomplete value: 'United Arab Emirates'
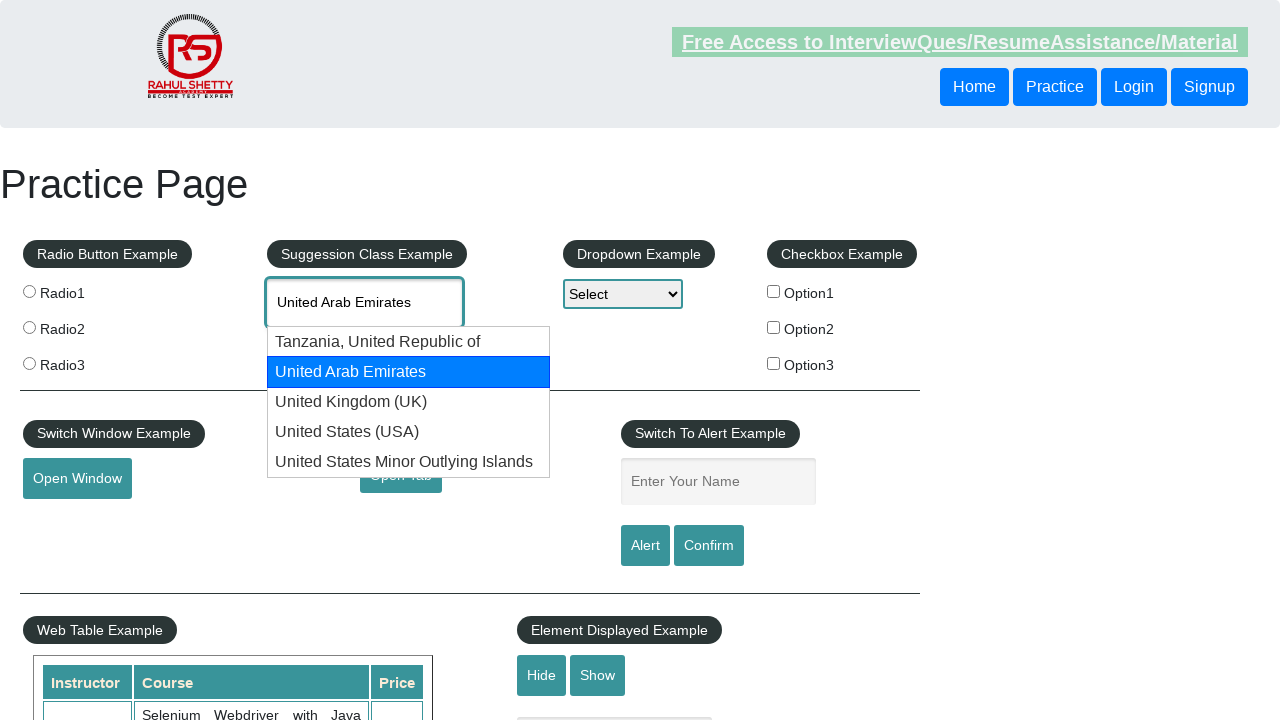

Pressed ArrowDown to navigate through suggestions (attempt 3/6) on #autocomplete
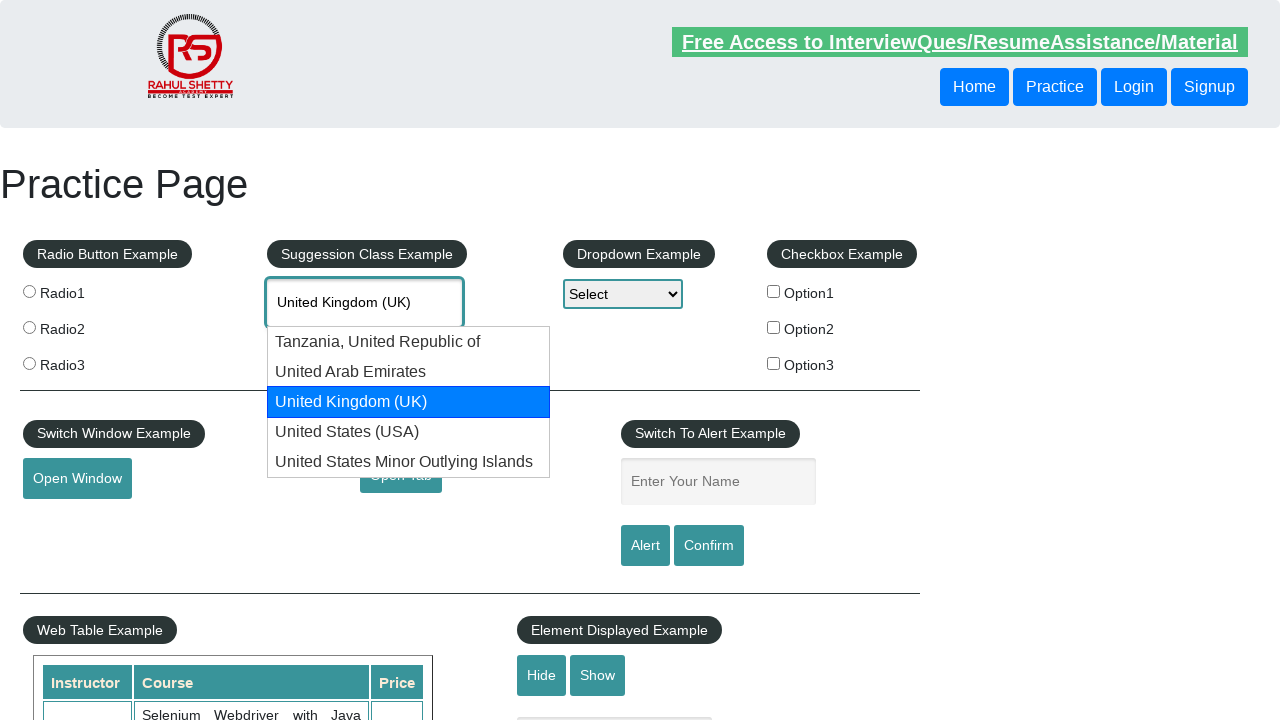

Retrieved current autocomplete value: 'United Kingdom (UK)'
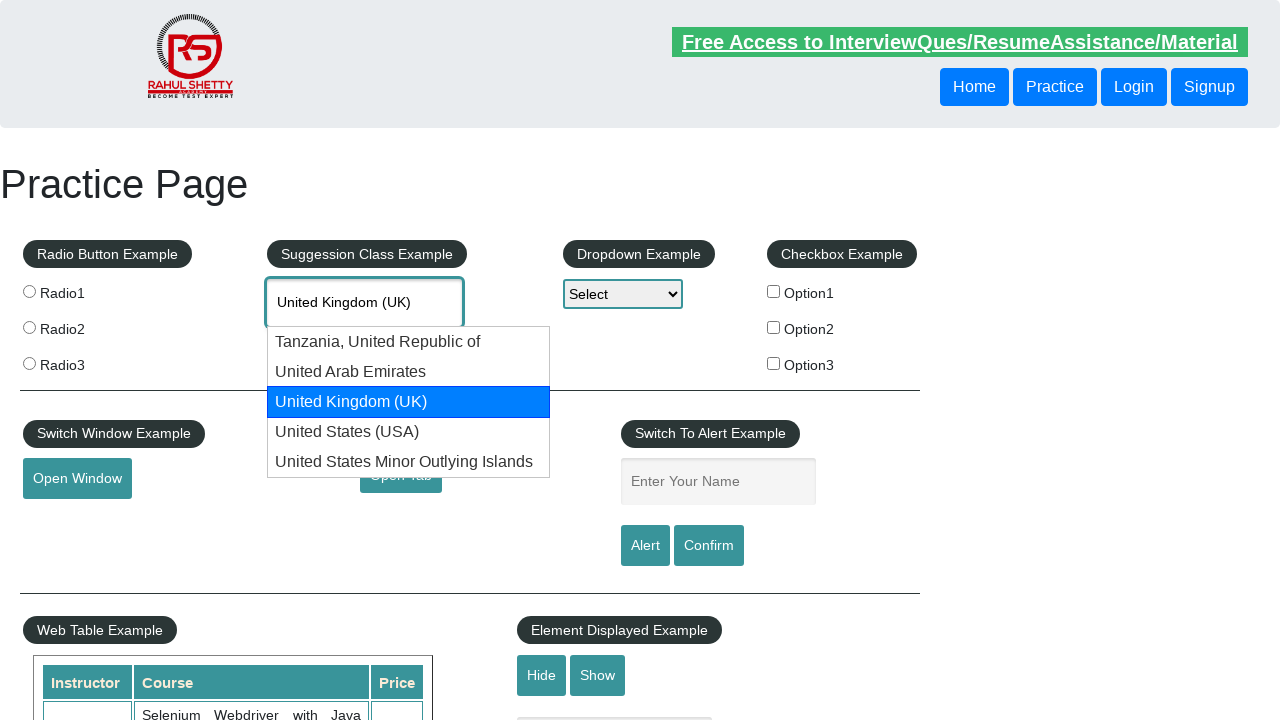

Pressed ArrowDown to navigate through suggestions (attempt 4/6) on #autocomplete
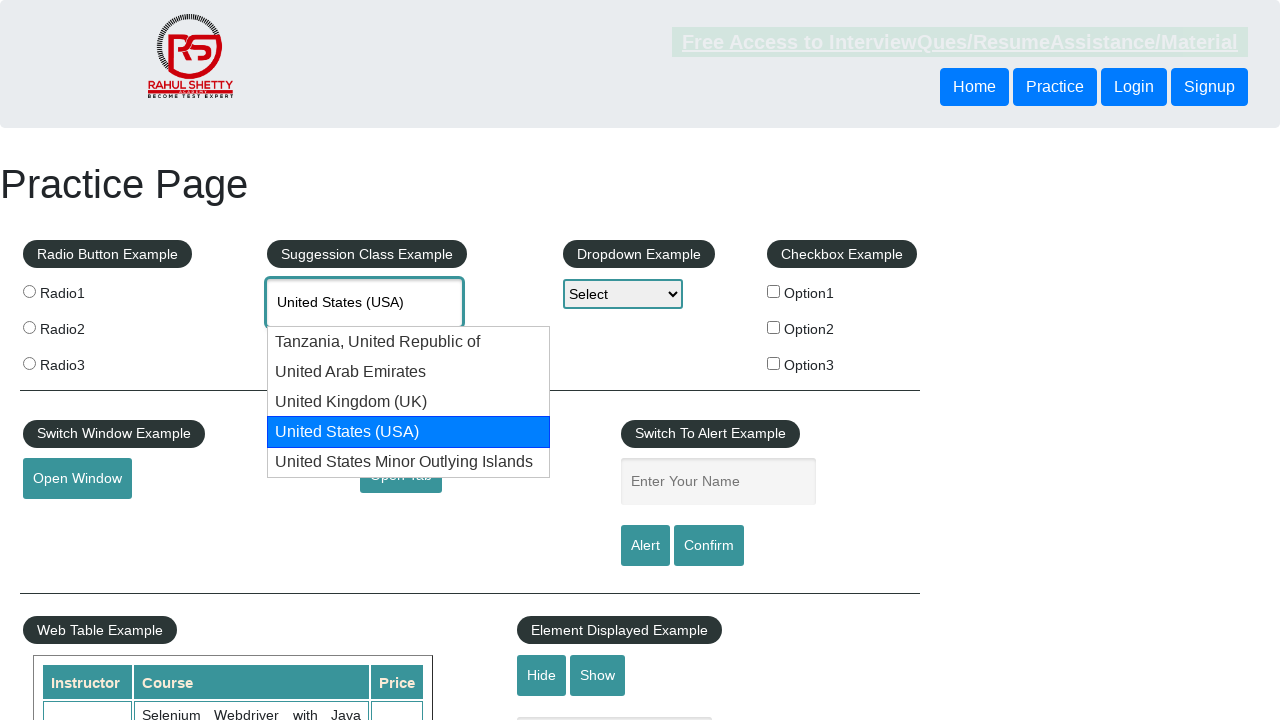

Retrieved current autocomplete value: 'United States (USA)'
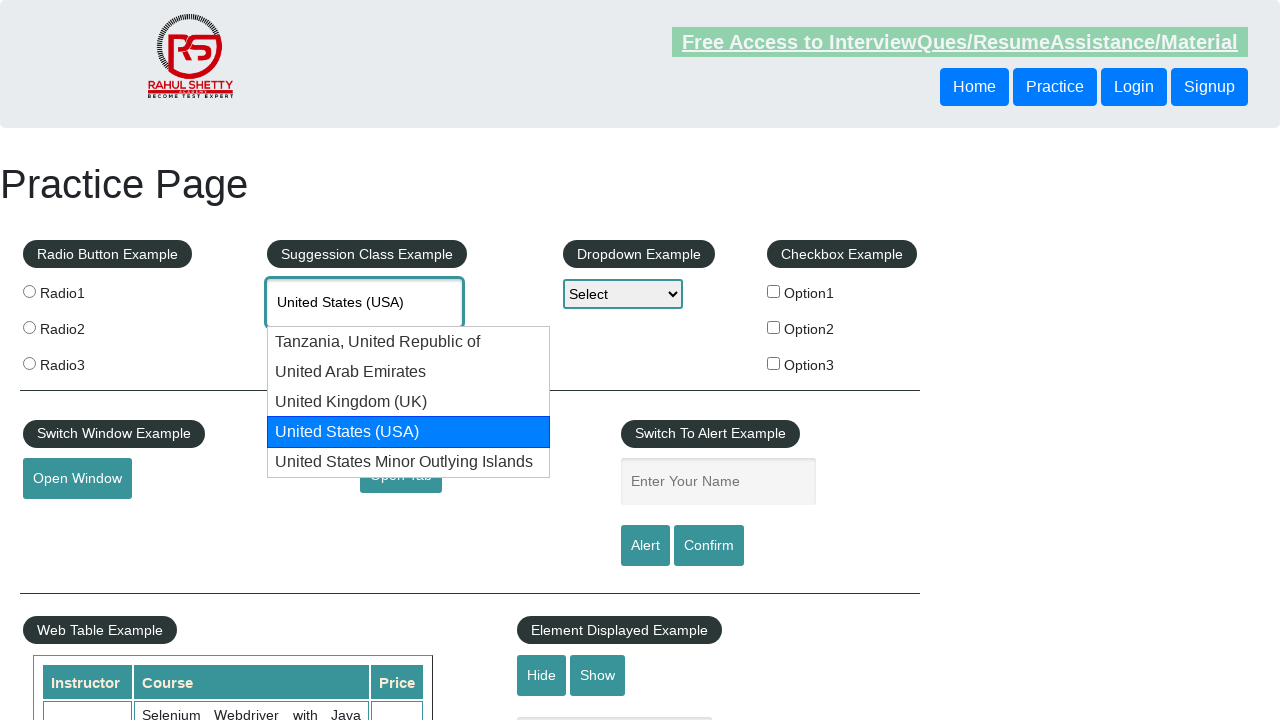

Pressed ArrowDown to navigate through suggestions (attempt 5/6) on #autocomplete
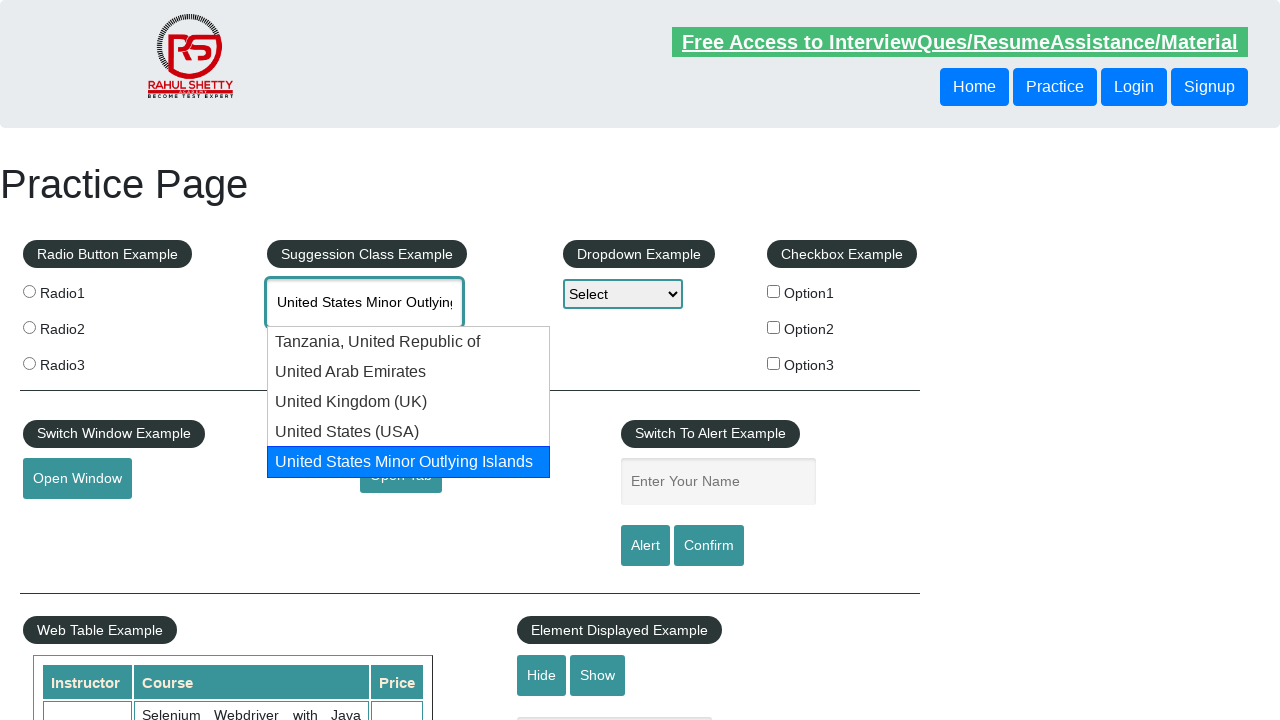

Retrieved current autocomplete value: 'United States Minor Outlying Islands'
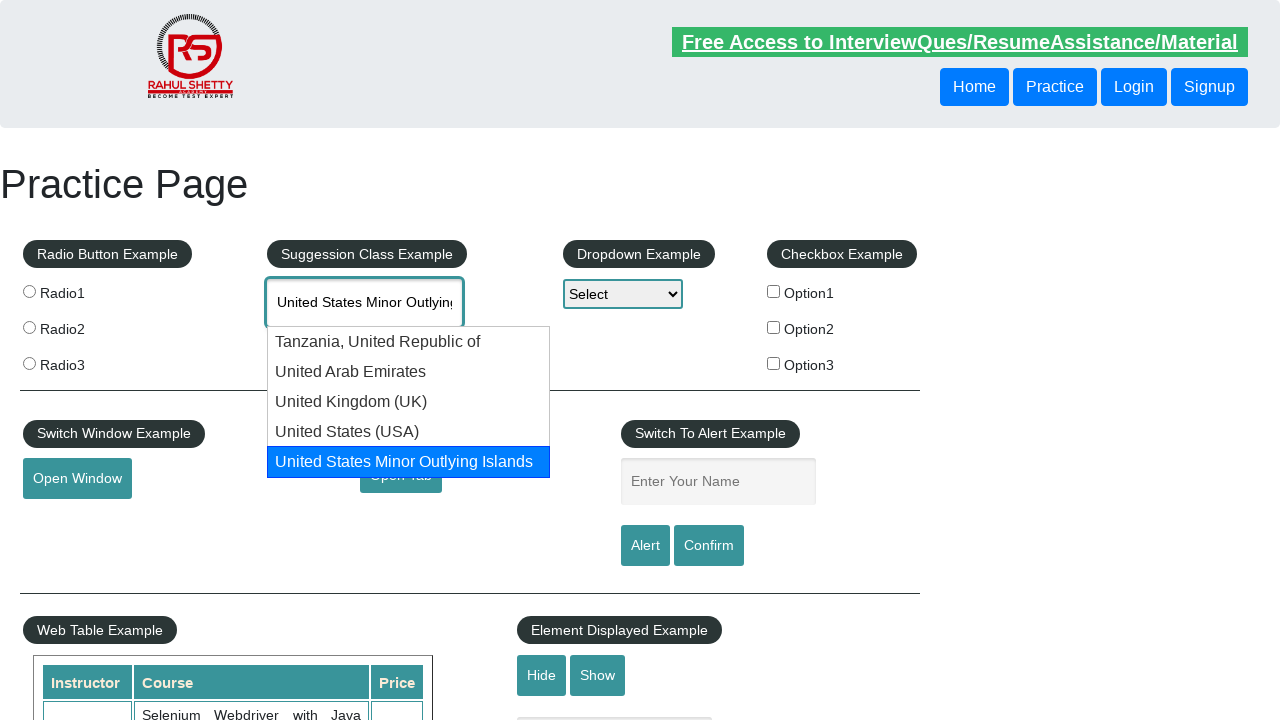

Pressed ArrowDown to navigate through suggestions (attempt 6/6) on #autocomplete
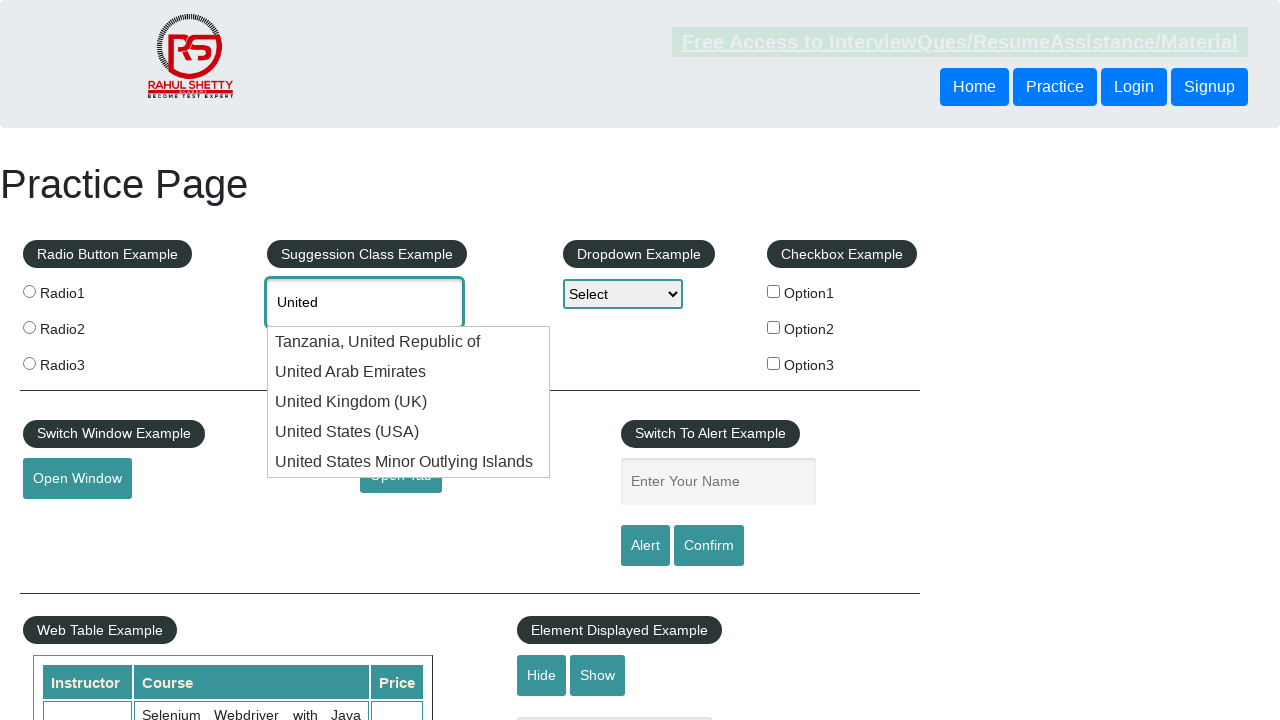

Retrieved current autocomplete value: 'United'
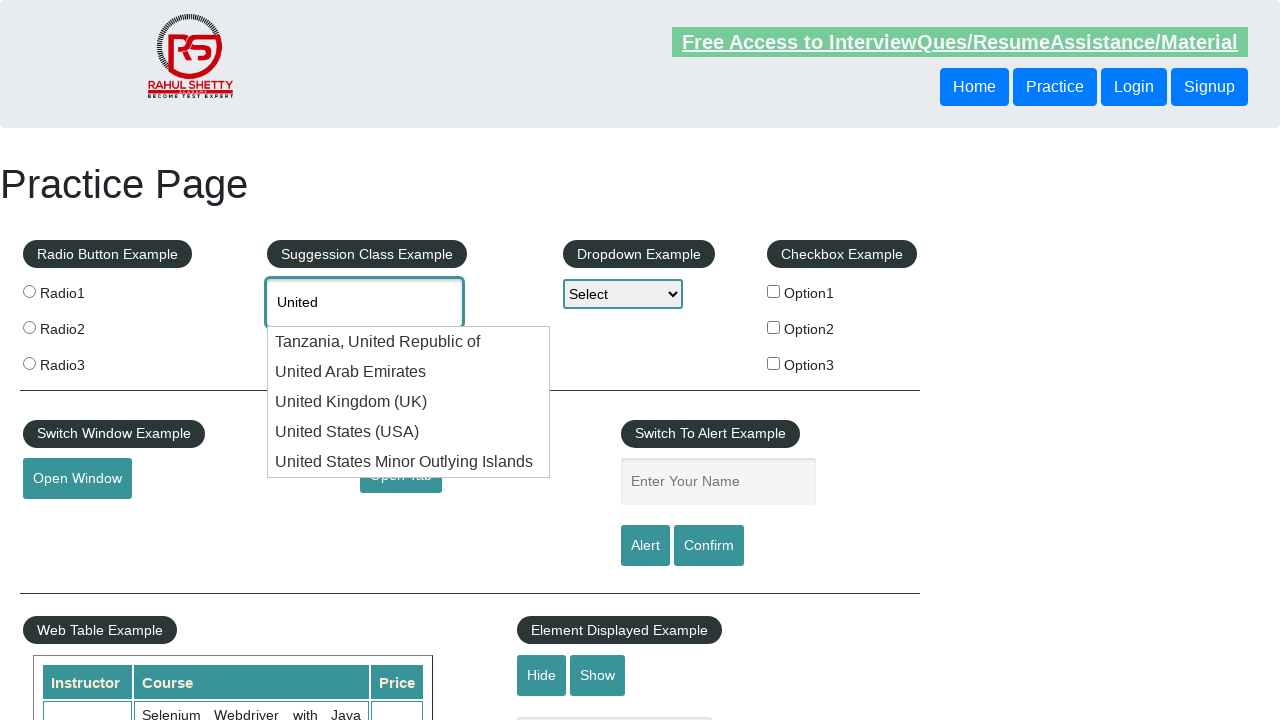

Did not find 'United States' after 6 attempts
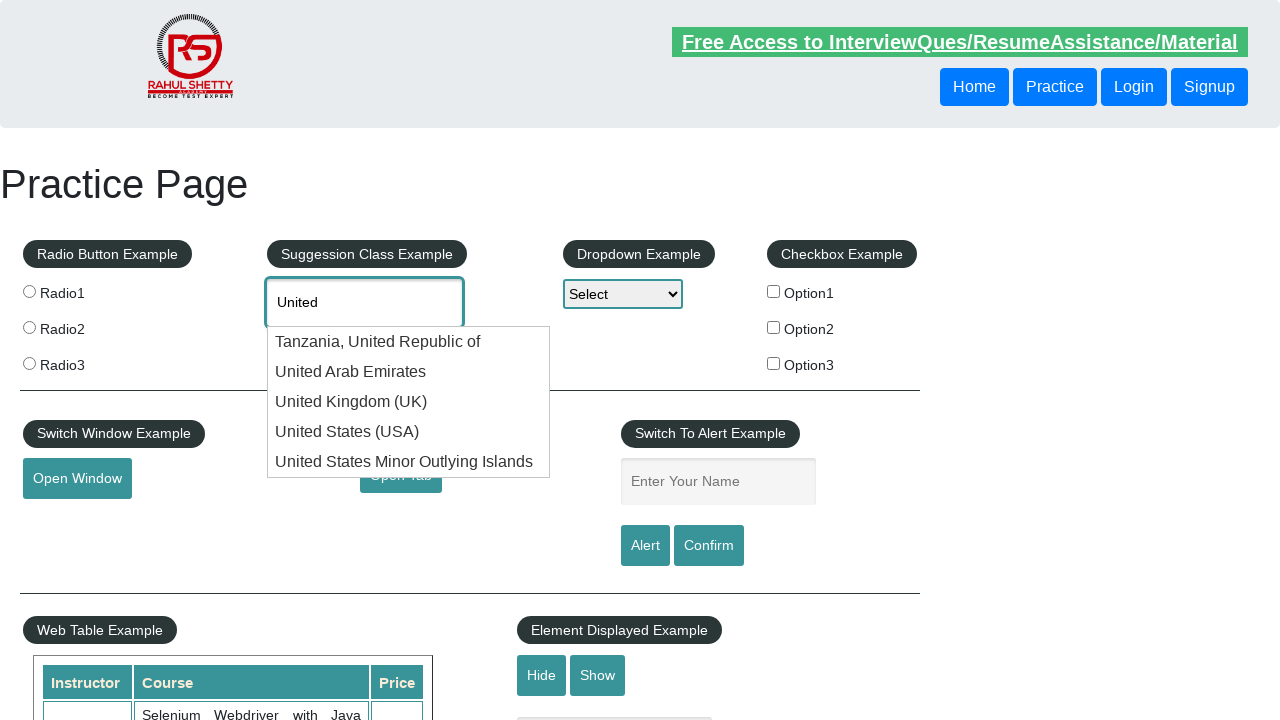

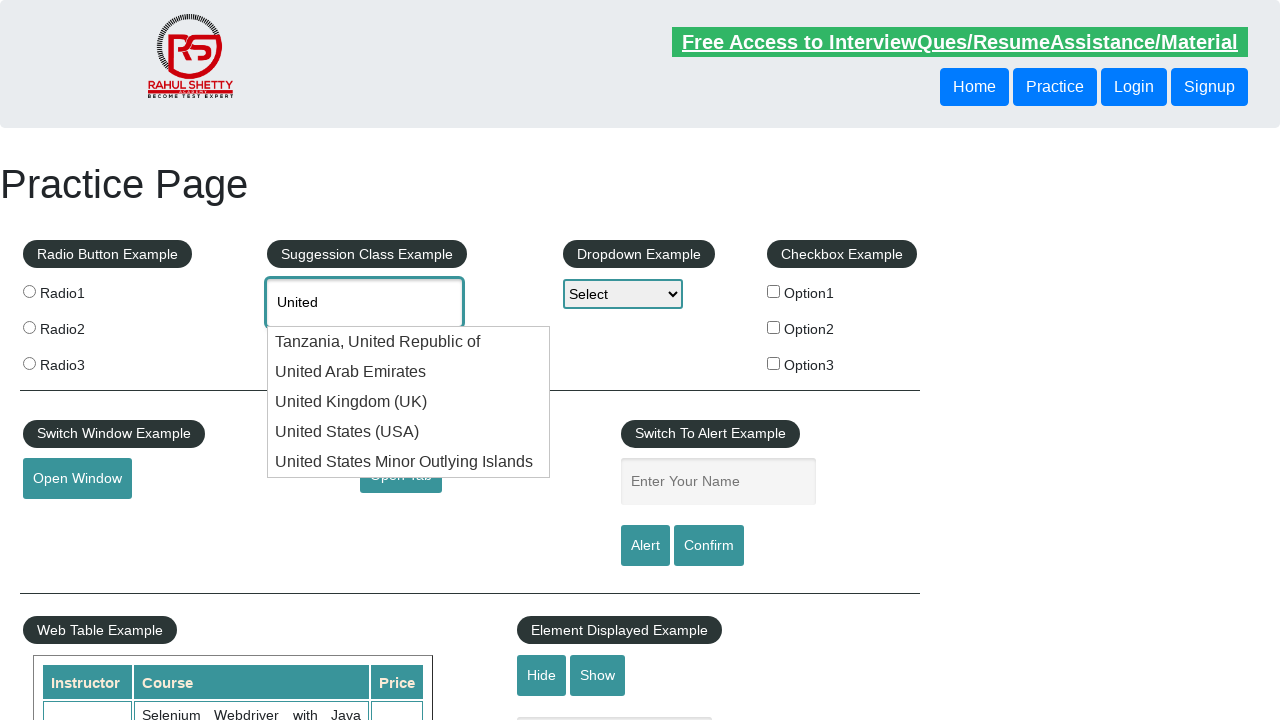